Tests that entered text is trimmed when saving edits

Starting URL: https://demo.playwright.dev/todomvc

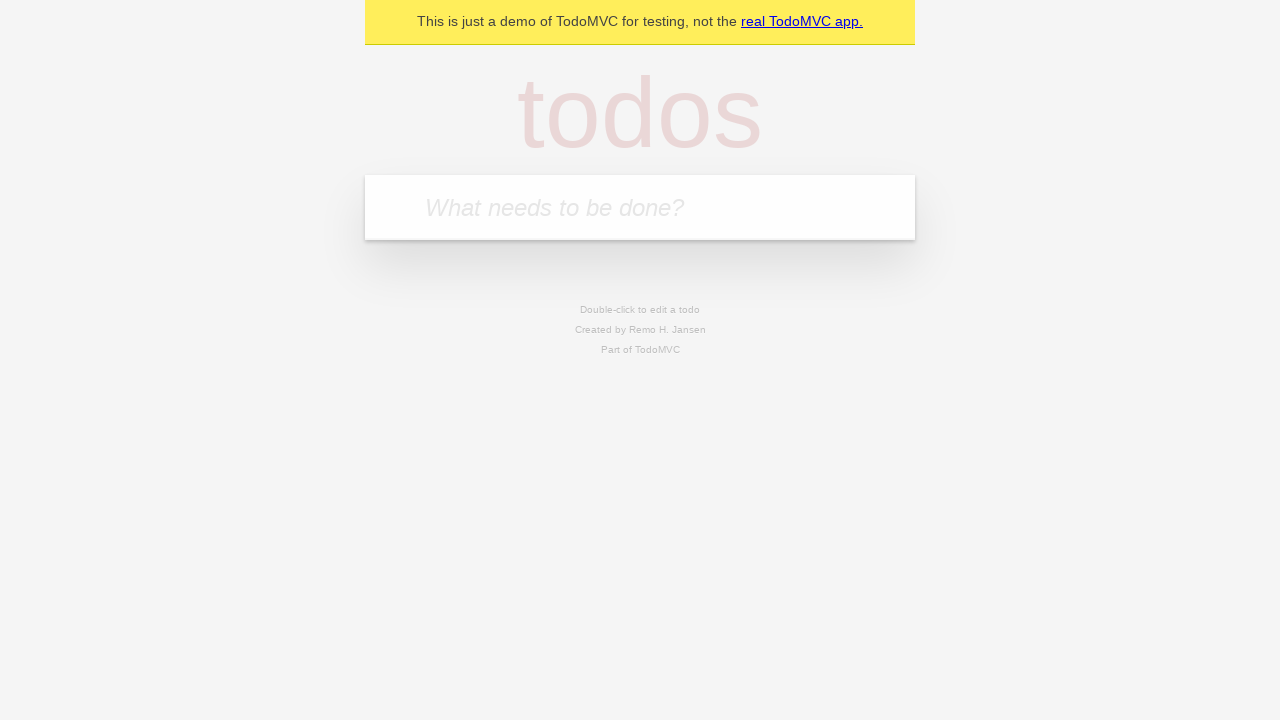

Filled first todo with 'buy some cheese' on internal:attr=[placeholder="What needs to be done?"i]
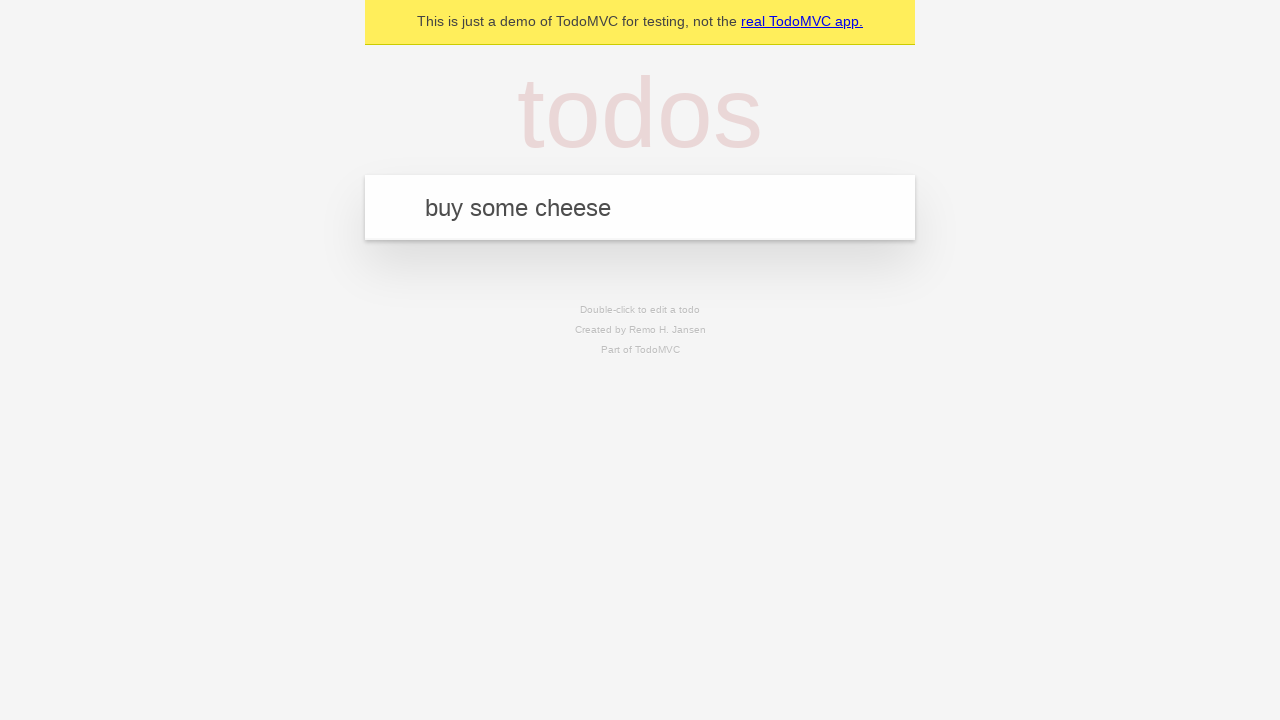

Pressed Enter to create first todo on internal:attr=[placeholder="What needs to be done?"i]
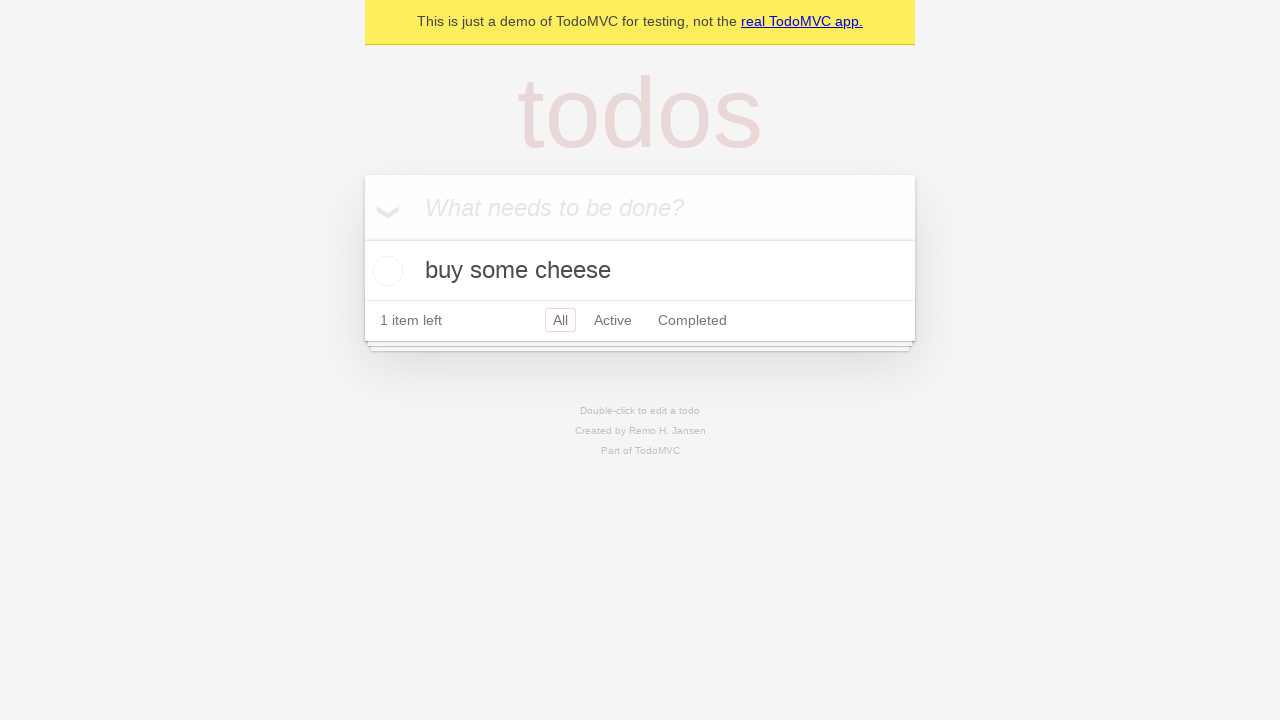

Filled second todo with 'feed the cat' on internal:attr=[placeholder="What needs to be done?"i]
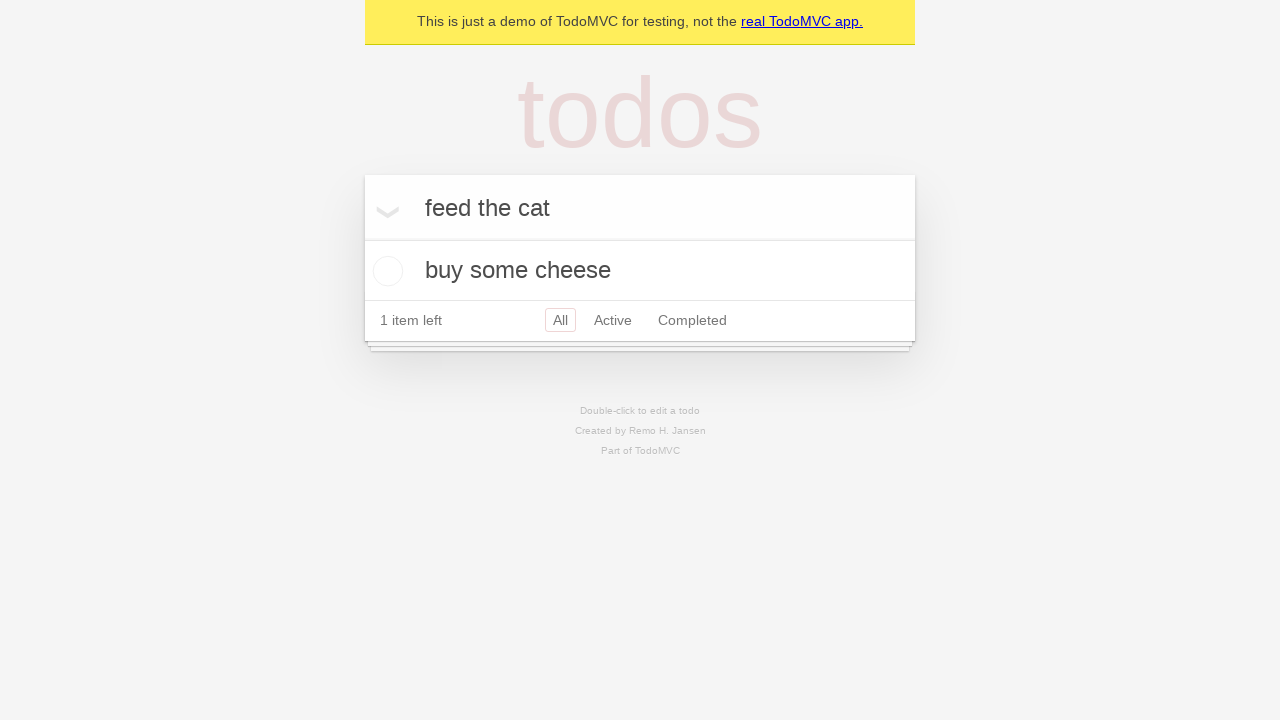

Pressed Enter to create second todo on internal:attr=[placeholder="What needs to be done?"i]
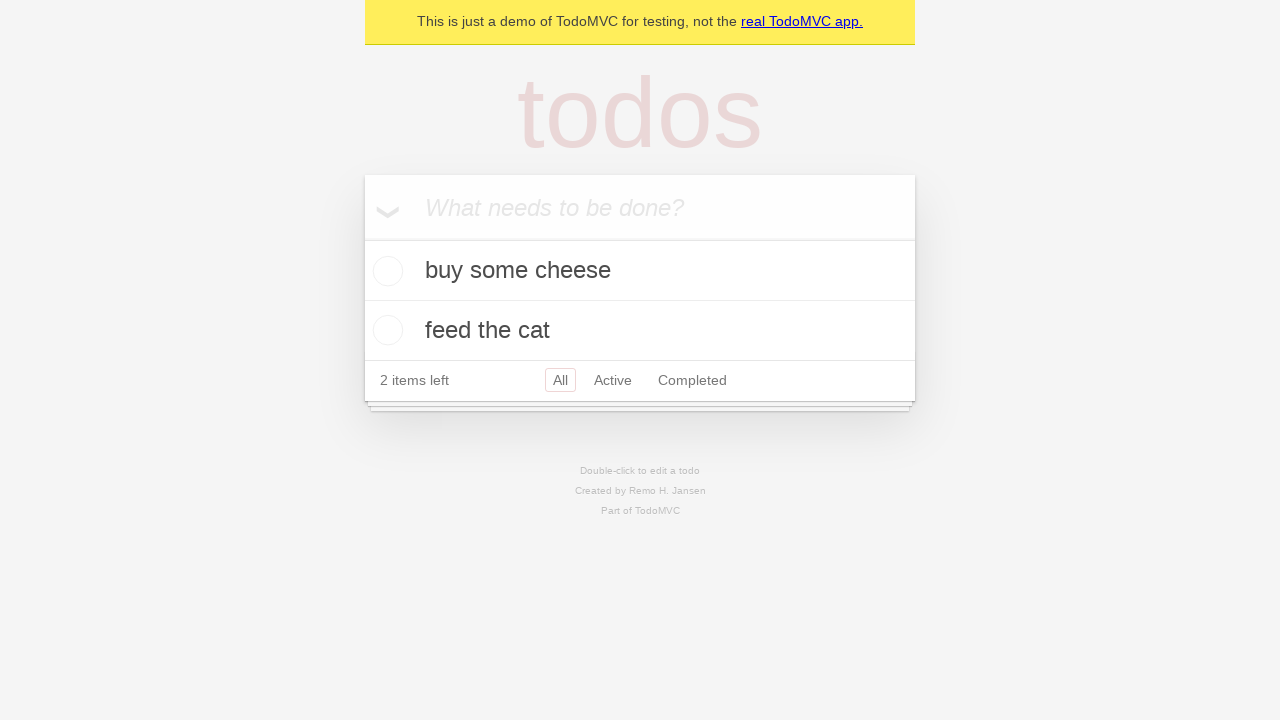

Filled third todo with 'book a doctors appointment' on internal:attr=[placeholder="What needs to be done?"i]
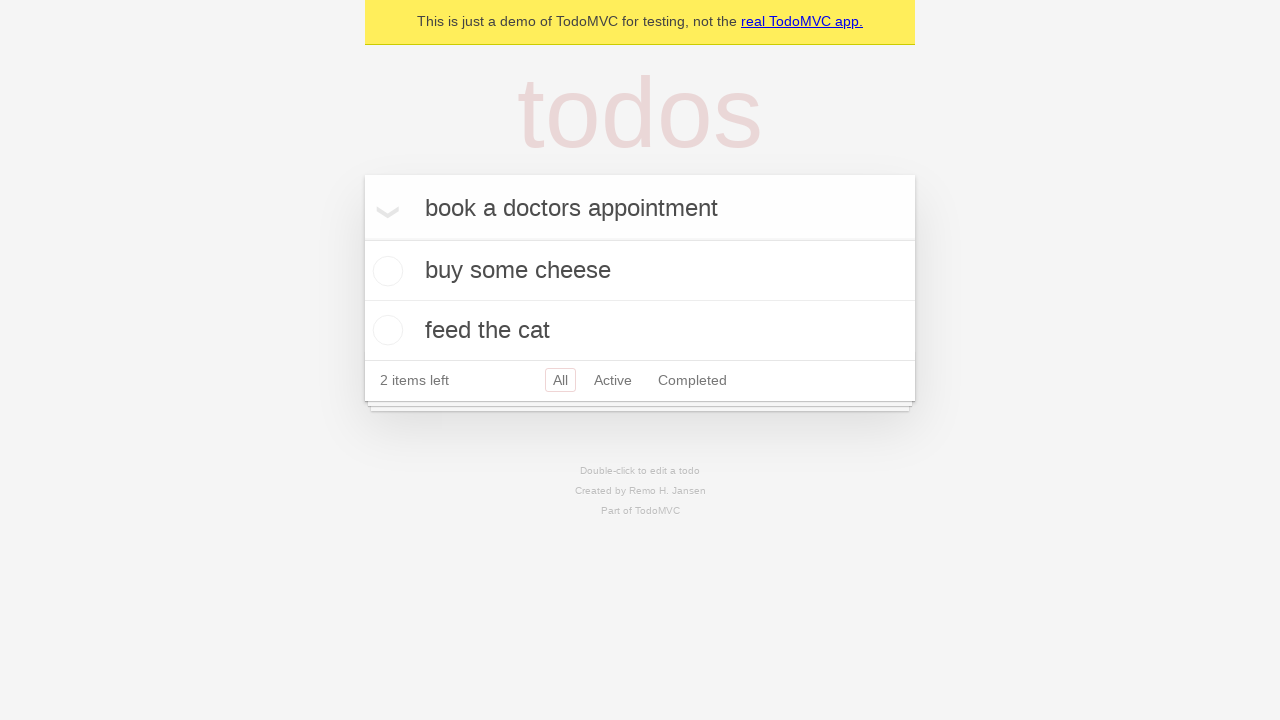

Pressed Enter to create third todo on internal:attr=[placeholder="What needs to be done?"i]
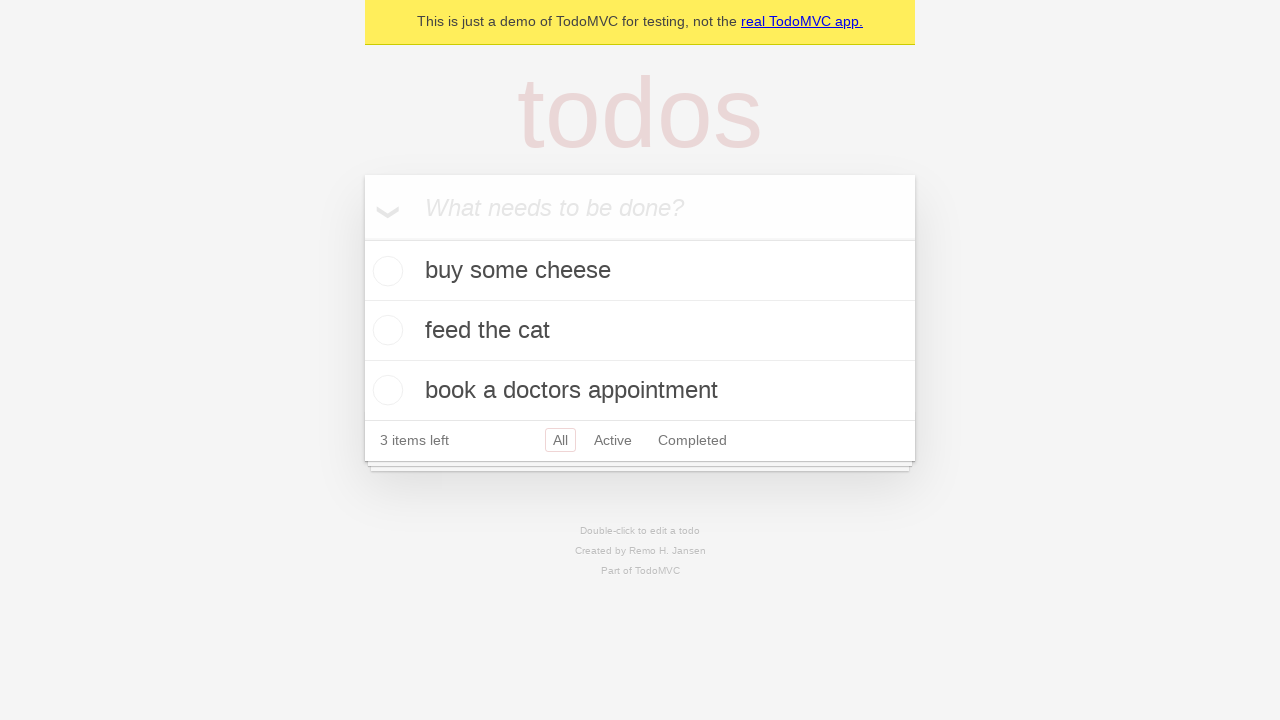

Retrieved all todo items
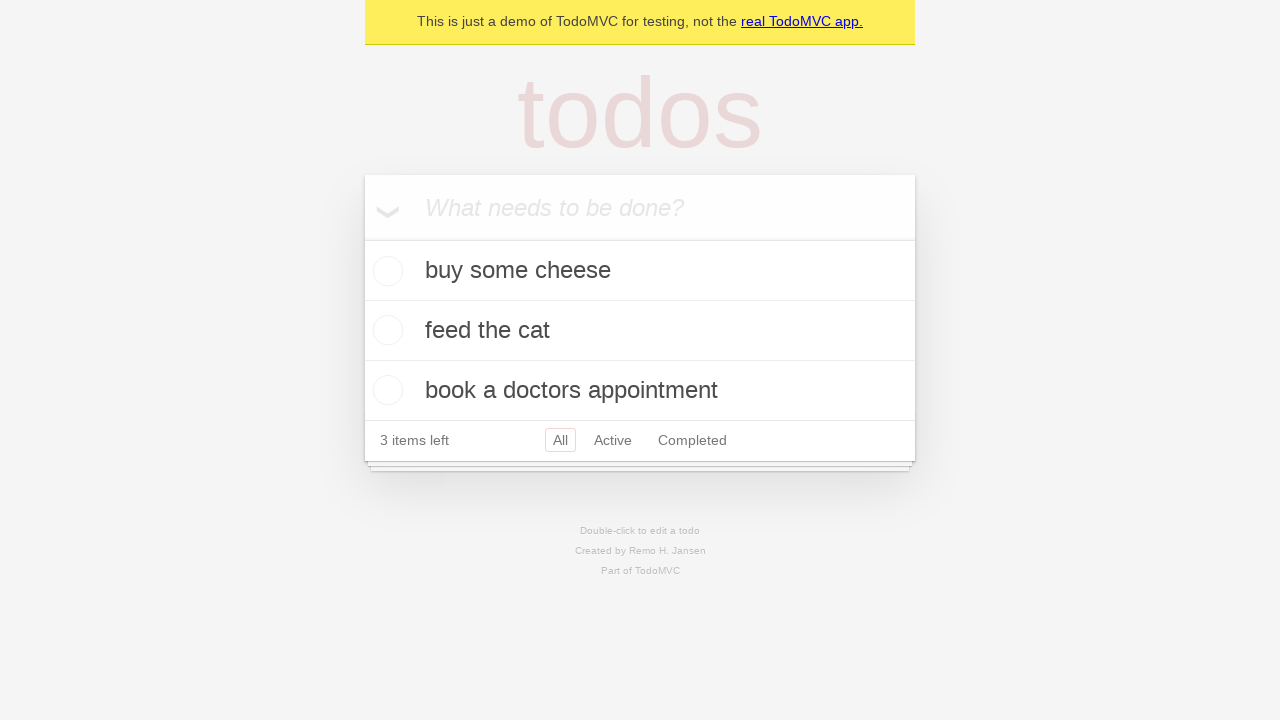

Double-clicked second todo item to enter edit mode at (640, 331) on internal:testid=[data-testid="todo-item"s] >> nth=1
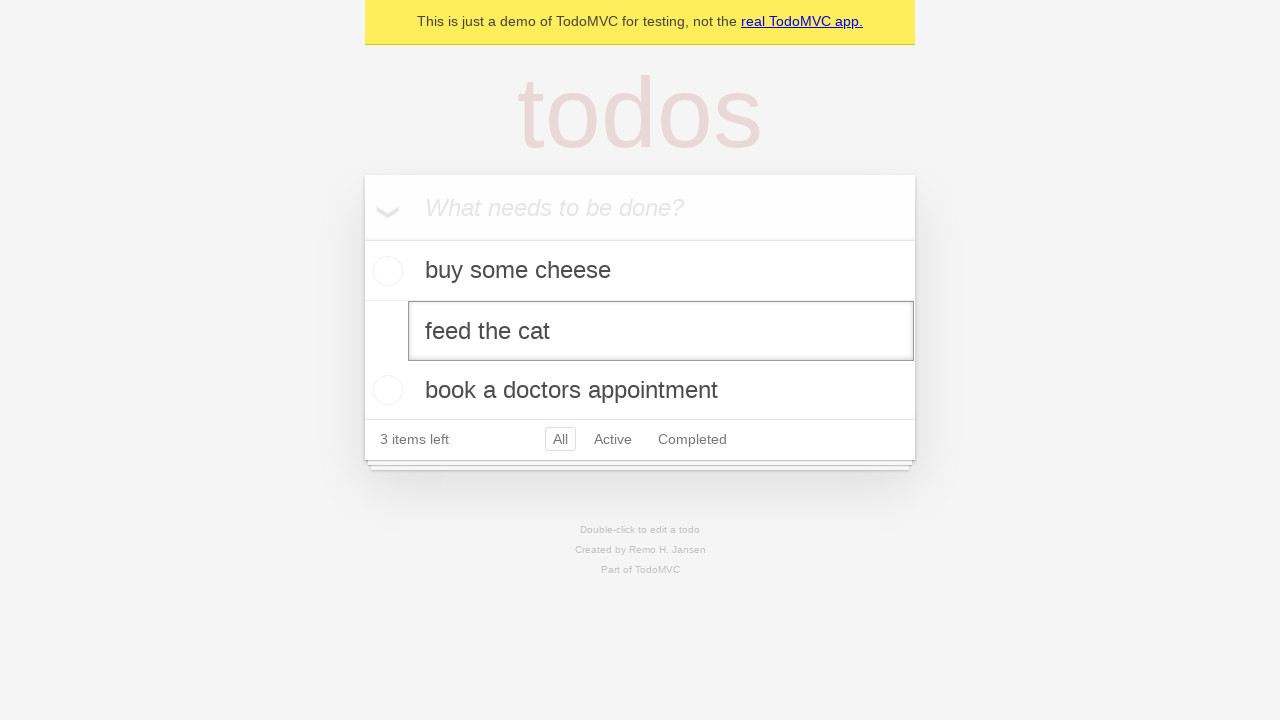

Filled edit field with '    buy some sausages    ' (with whitespace) on internal:testid=[data-testid="todo-item"s] >> nth=1 >> internal:role=textbox[nam
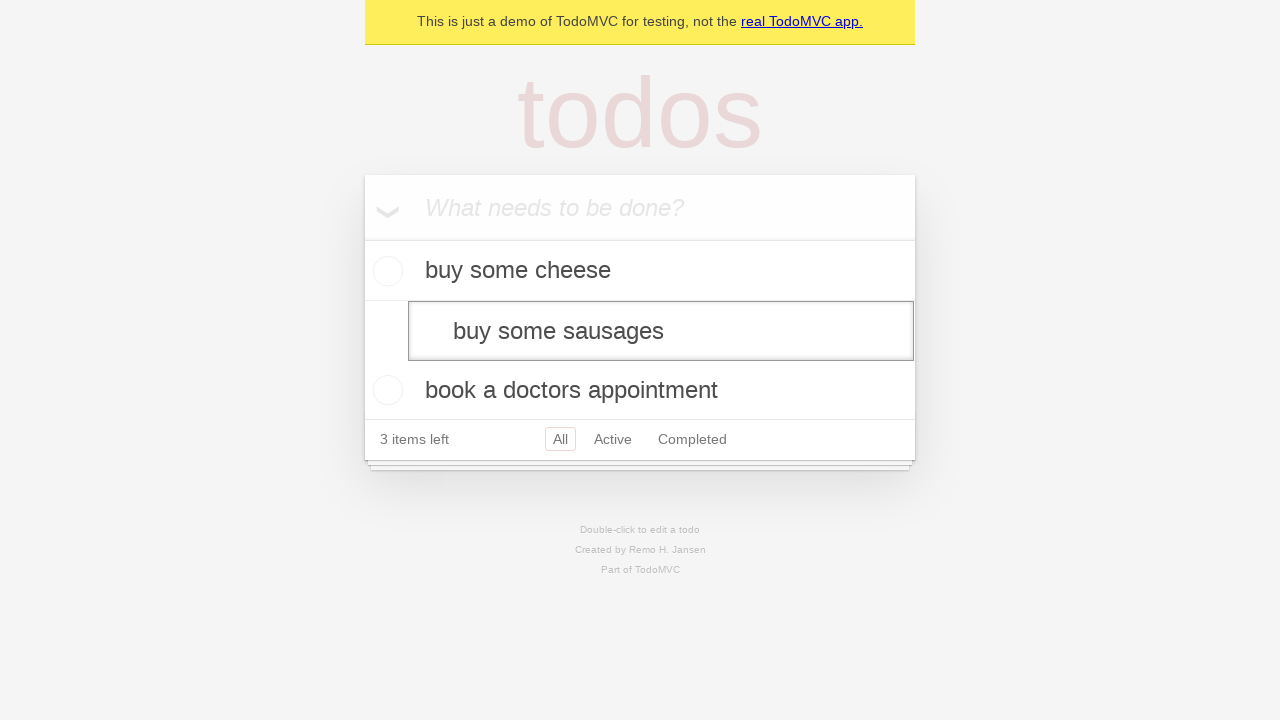

Pressed Enter to save edited todo, which should trim the whitespace on internal:testid=[data-testid="todo-item"s] >> nth=1 >> internal:role=textbox[nam
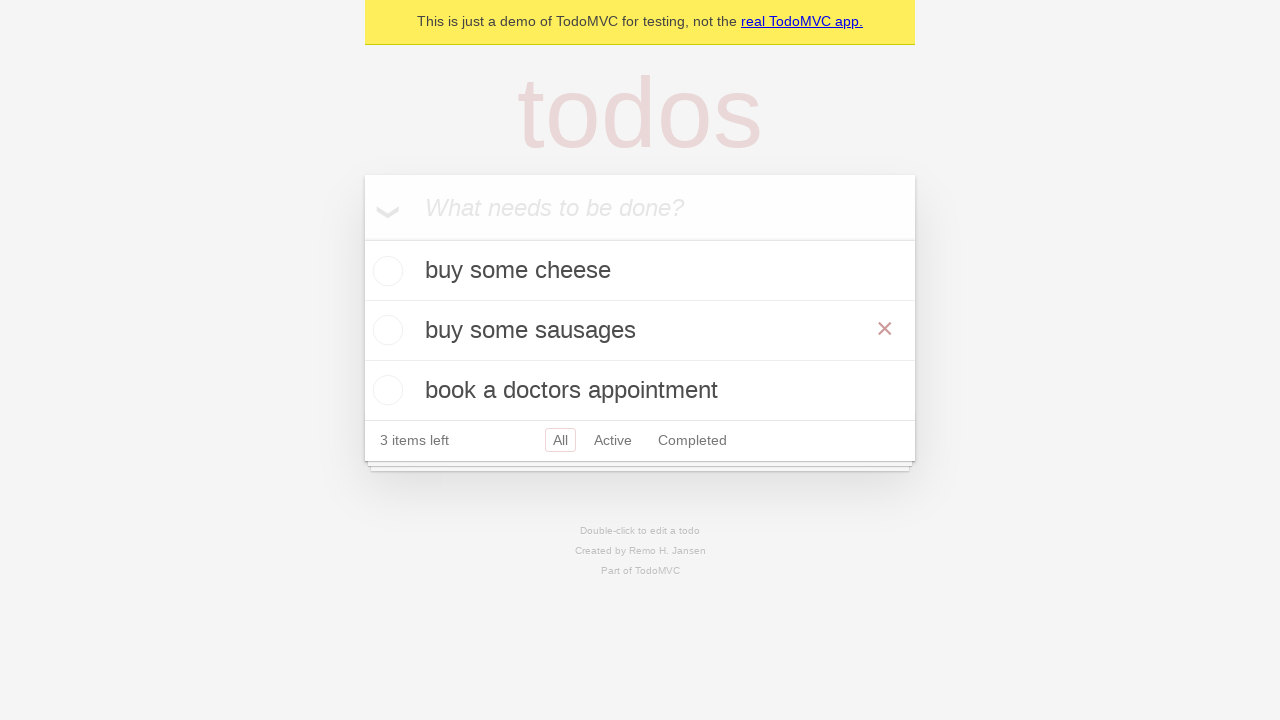

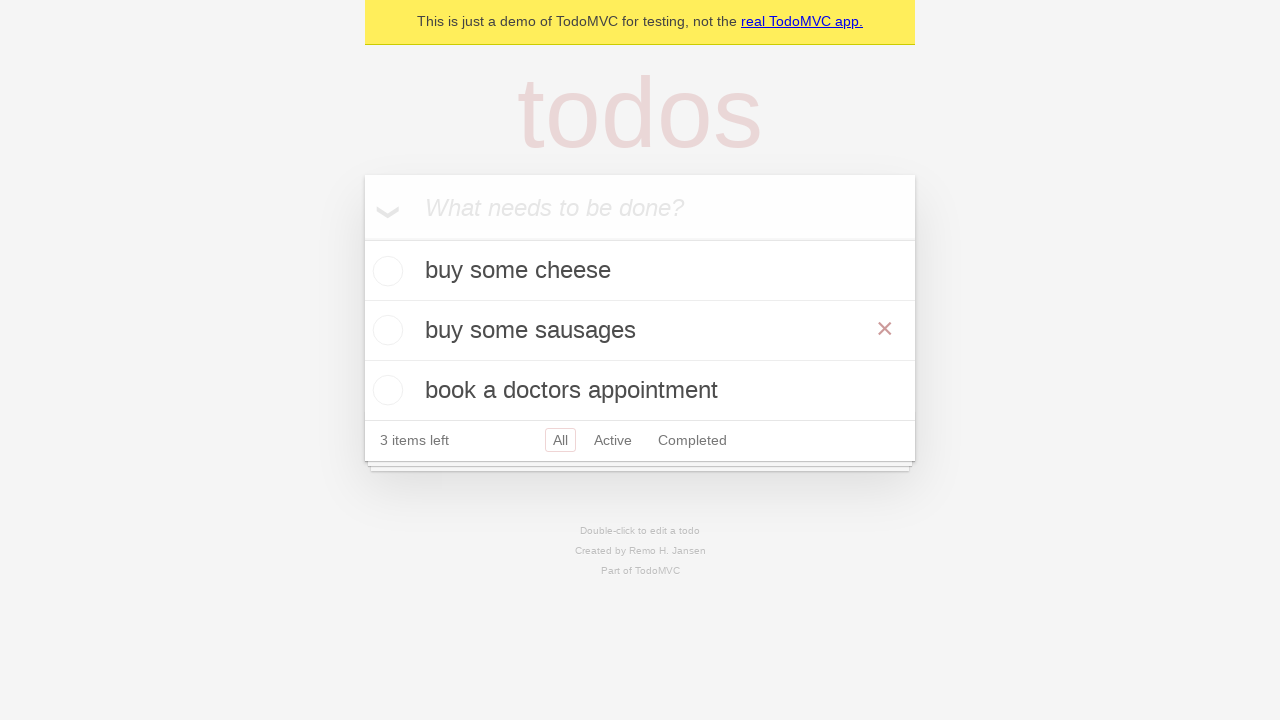